Tests text comparison tool by entering text in first box, copying it with keyboard shortcuts, and pasting into second box

Starting URL: https://text-compare.com/

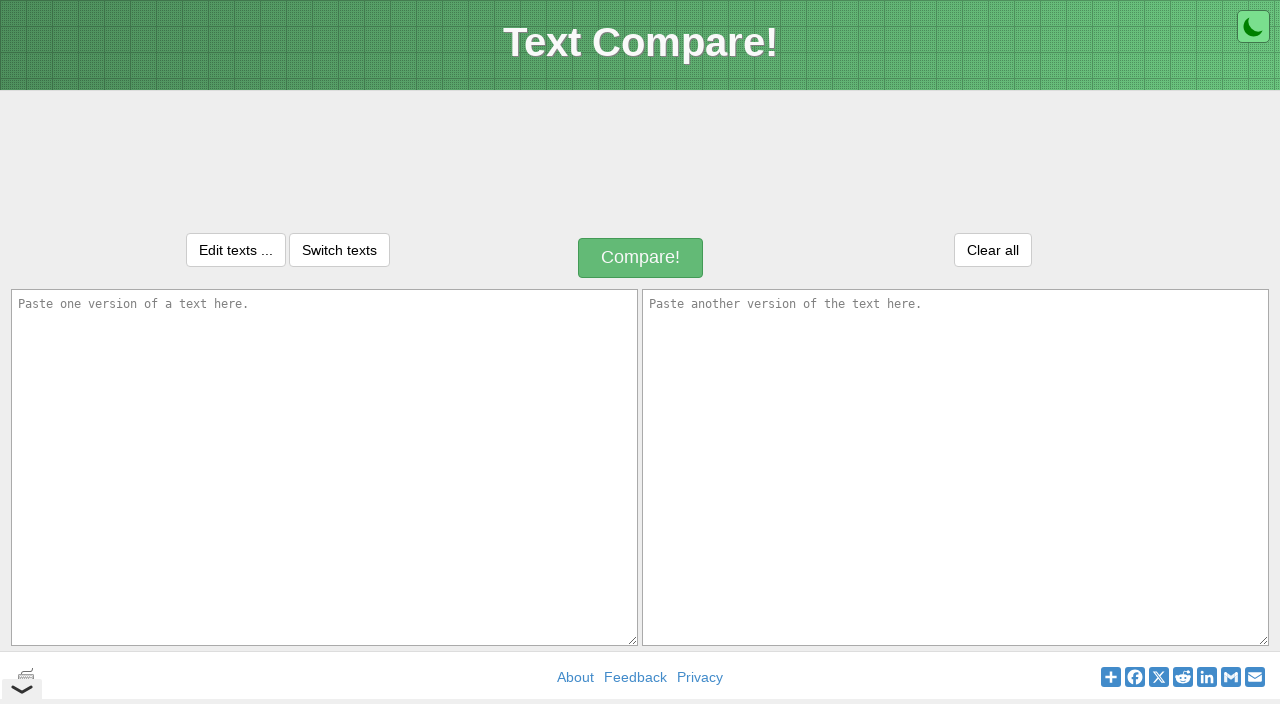

Navigated to text comparison tool at https://text-compare.com/
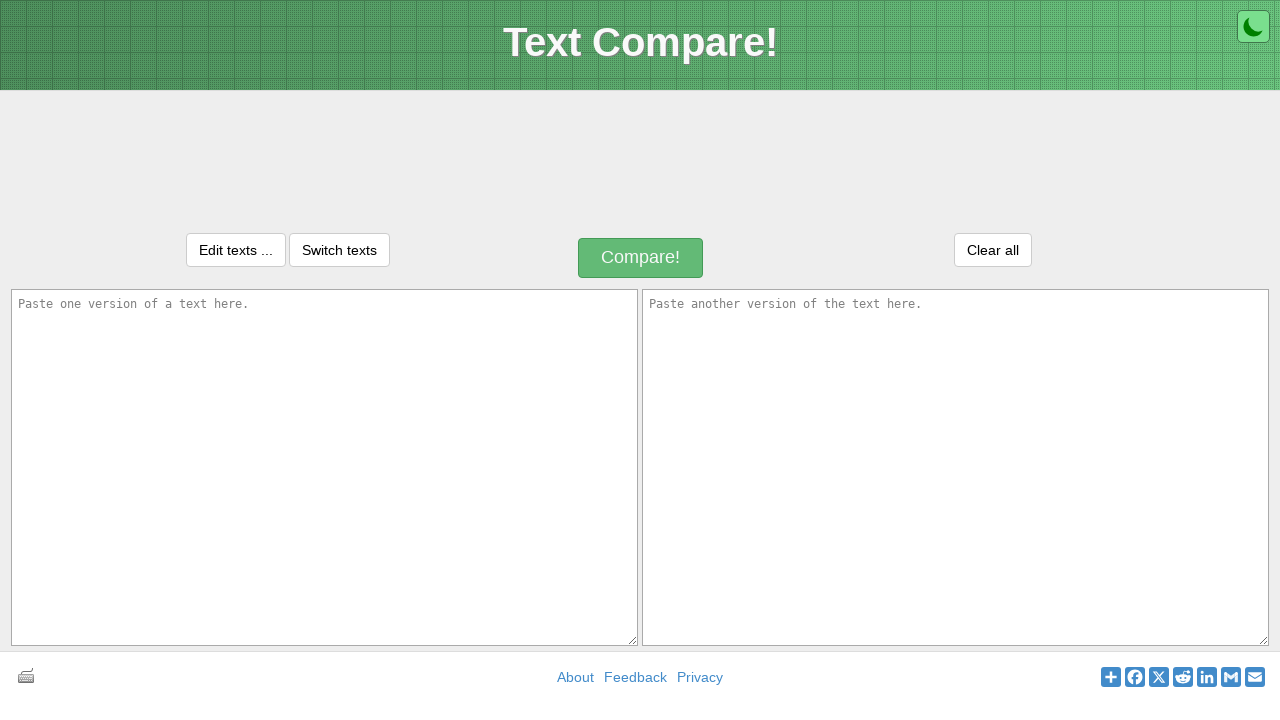

Filled first text box with sample text on textarea[placeholder='Paste one version of a text here.']
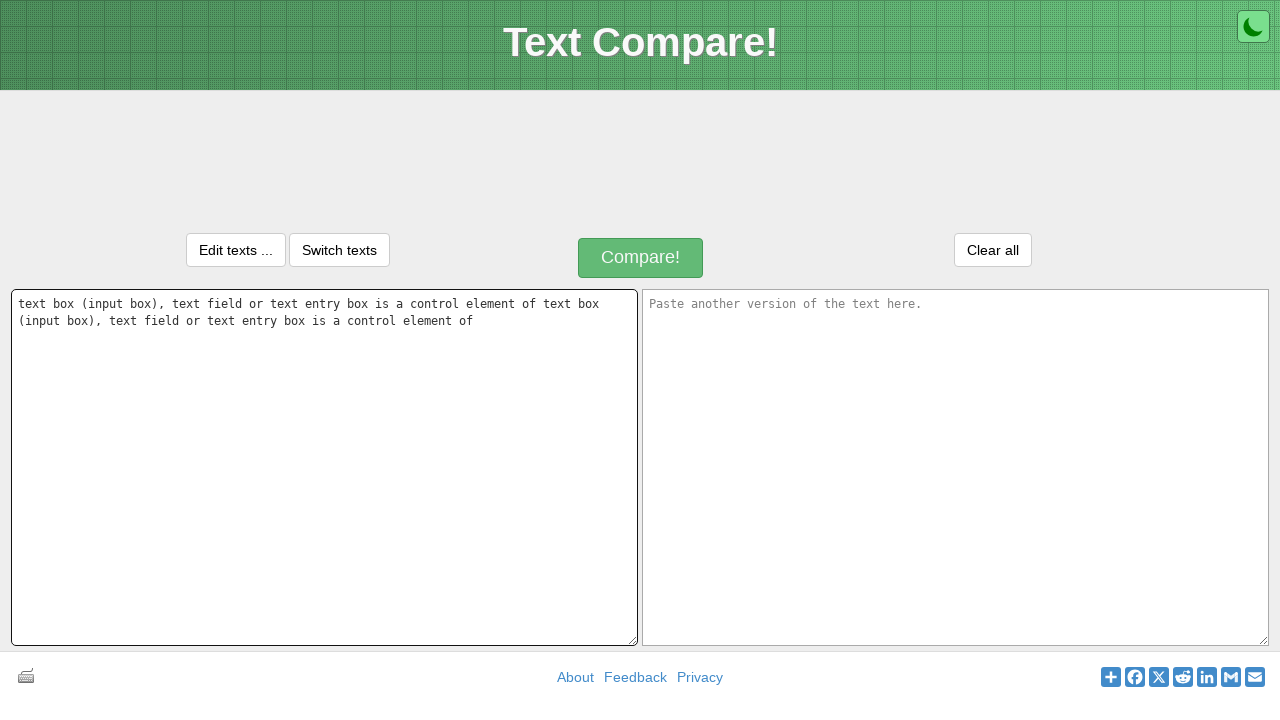

Selected all text in first box using Ctrl+A on textarea[placeholder='Paste one version of a text here.']
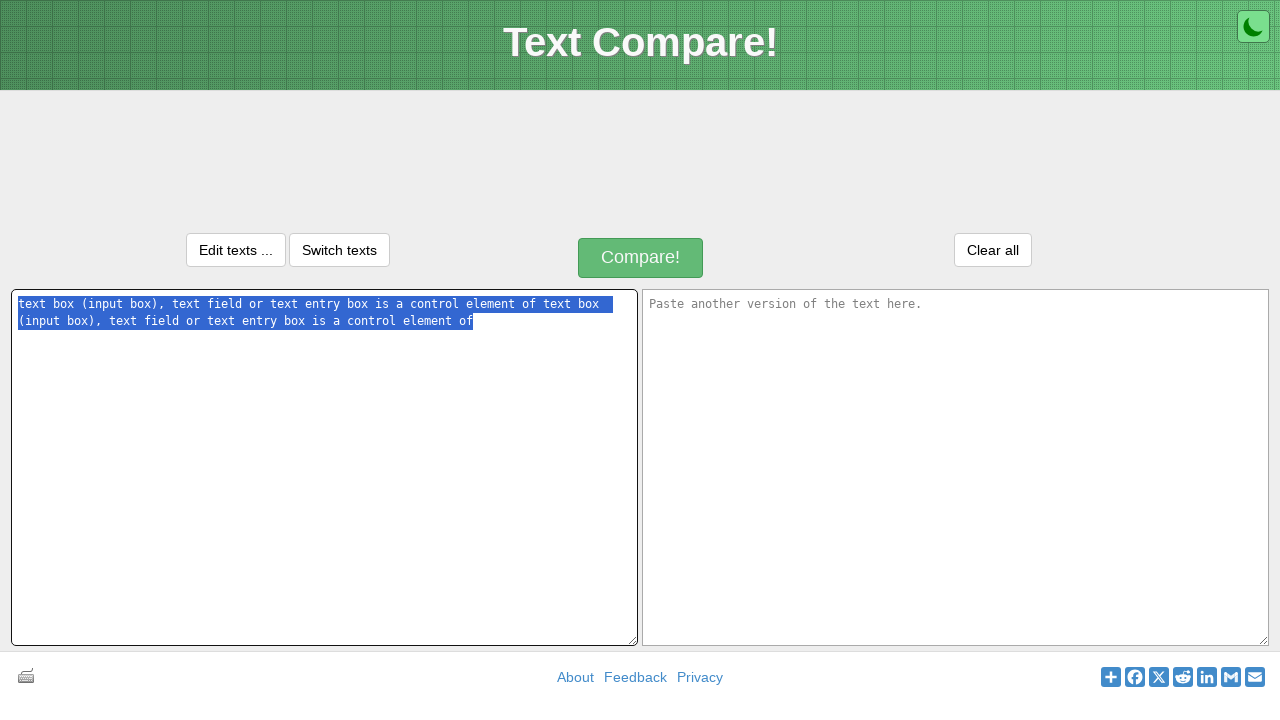

Copied selected text using Ctrl+C on textarea[placeholder='Paste one version of a text here.']
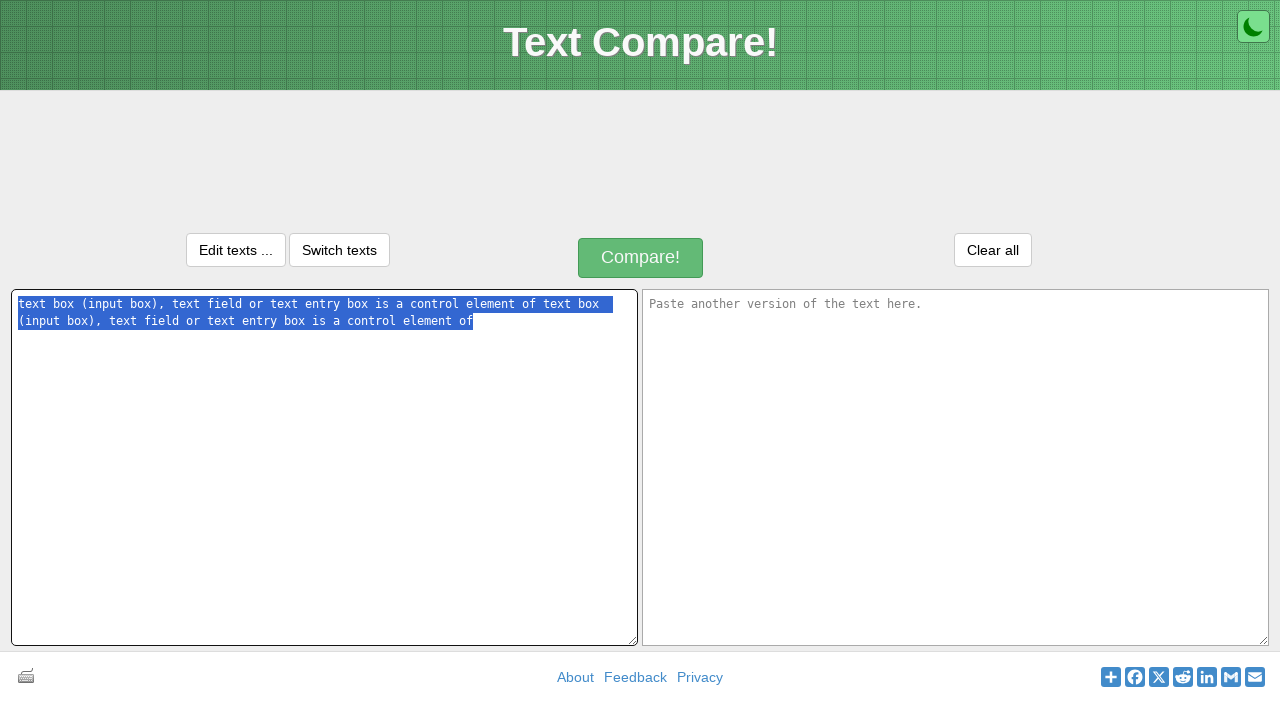

Clicked on second text box to focus at (956, 467) on textarea[placeholder='Paste another version of the text here.']
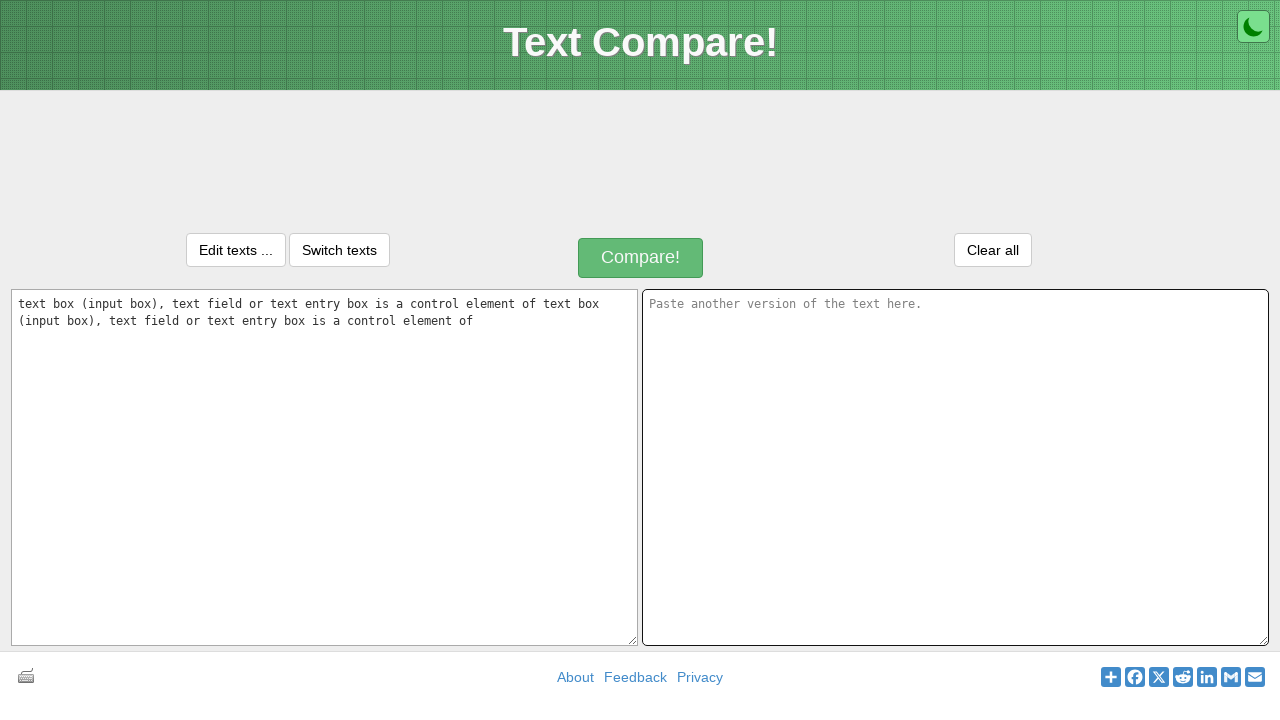

Pasted text into second box using Ctrl+V on textarea[placeholder='Paste another version of the text here.']
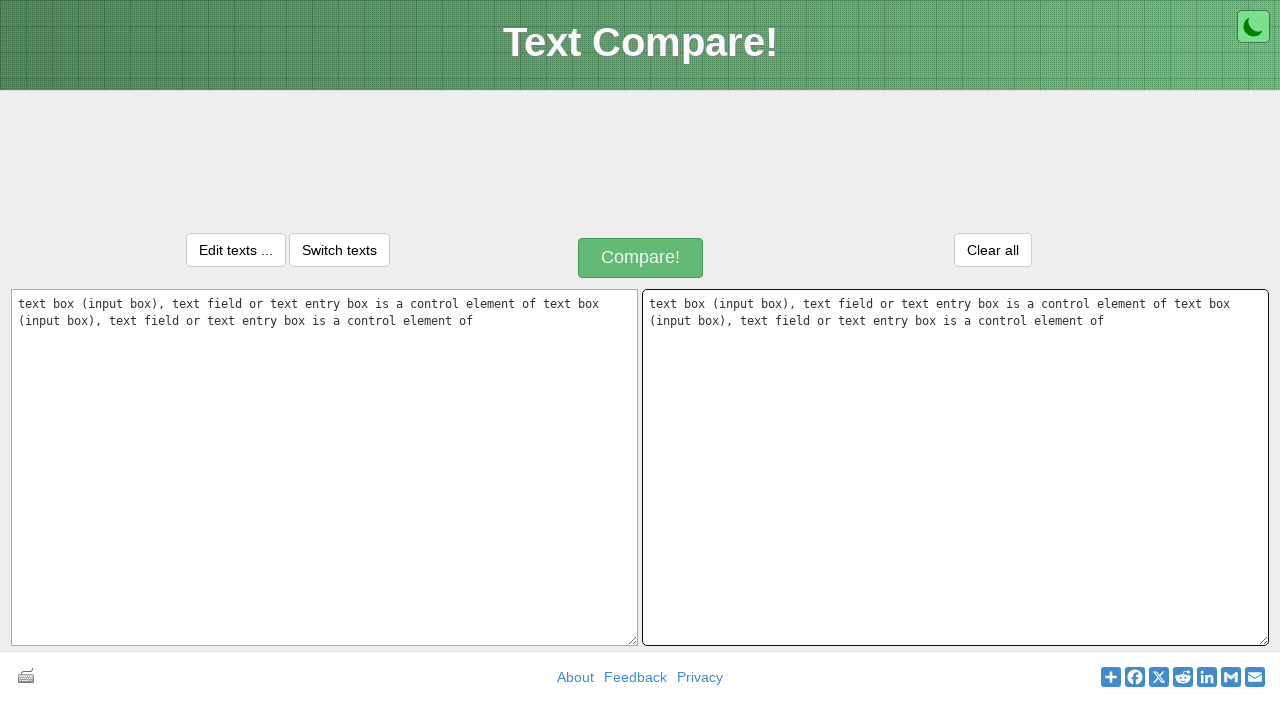

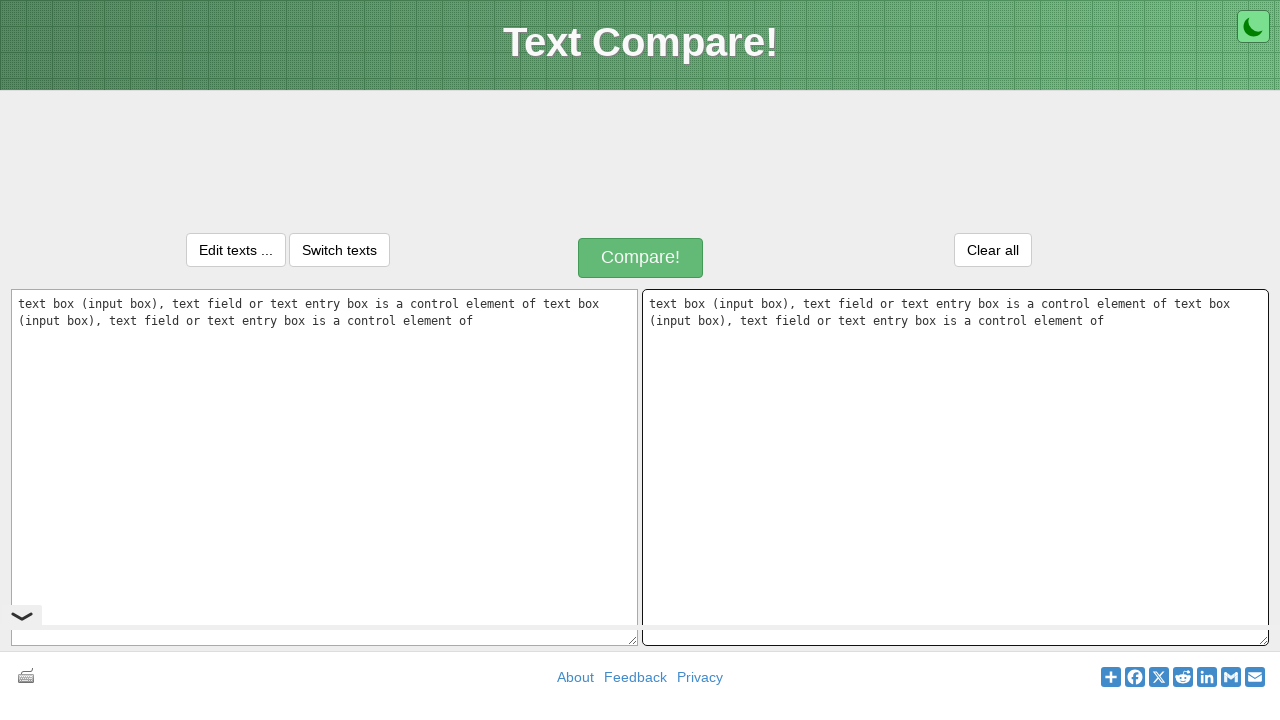